Tests the tabs widget by clicking through all three tabs to verify their content displays correctly.

Starting URL: https://jqueryui.com/tabs/

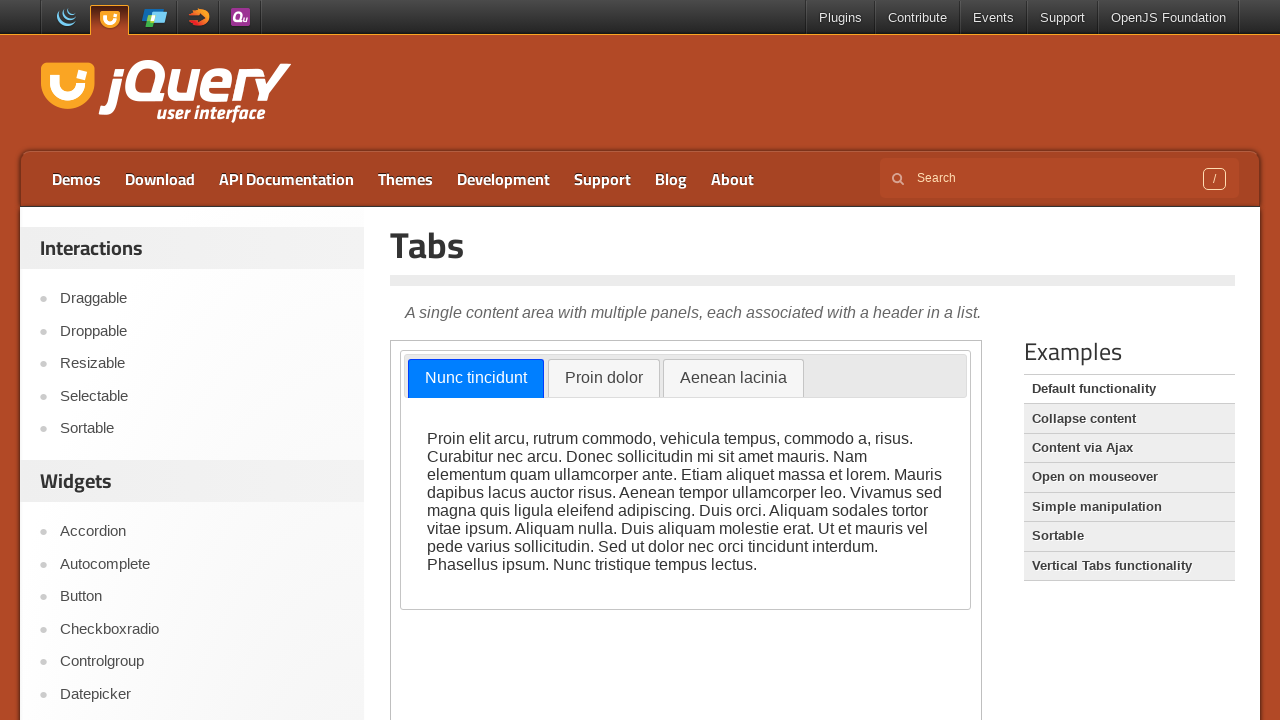

Scrolled down 300 pixels to view the tabs demo
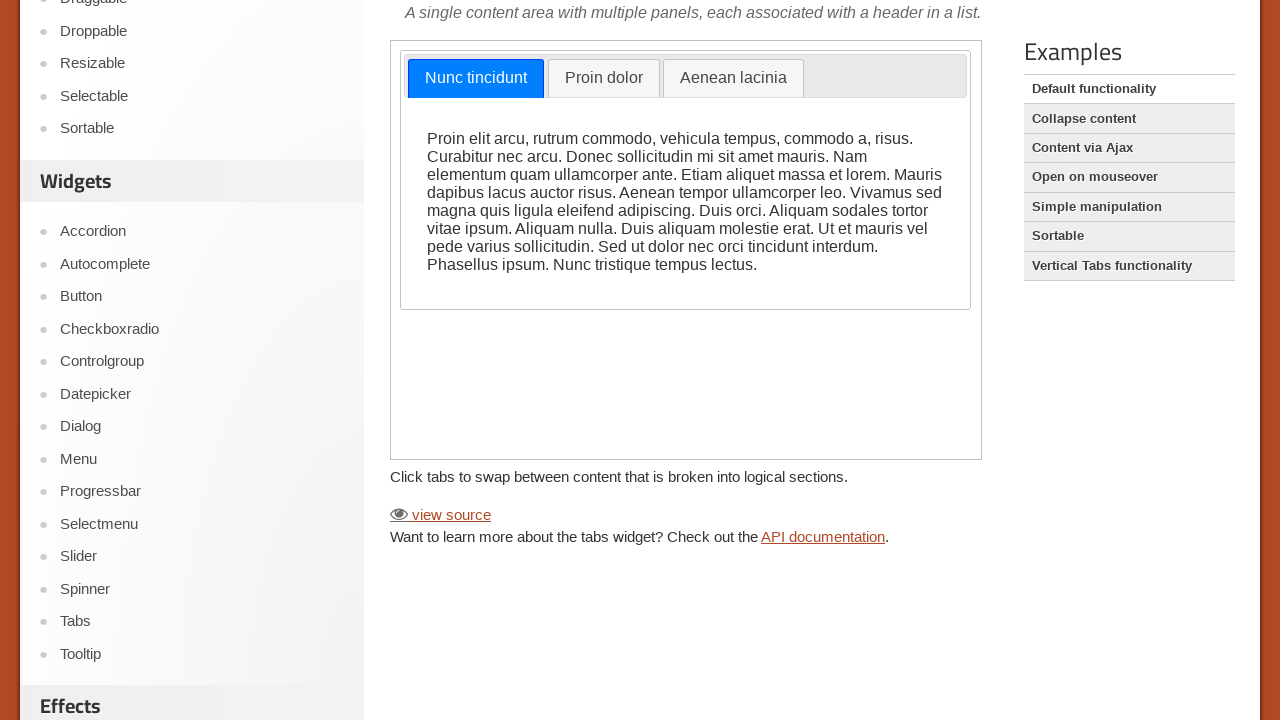

Located and switched to the iframe containing the tabs widget
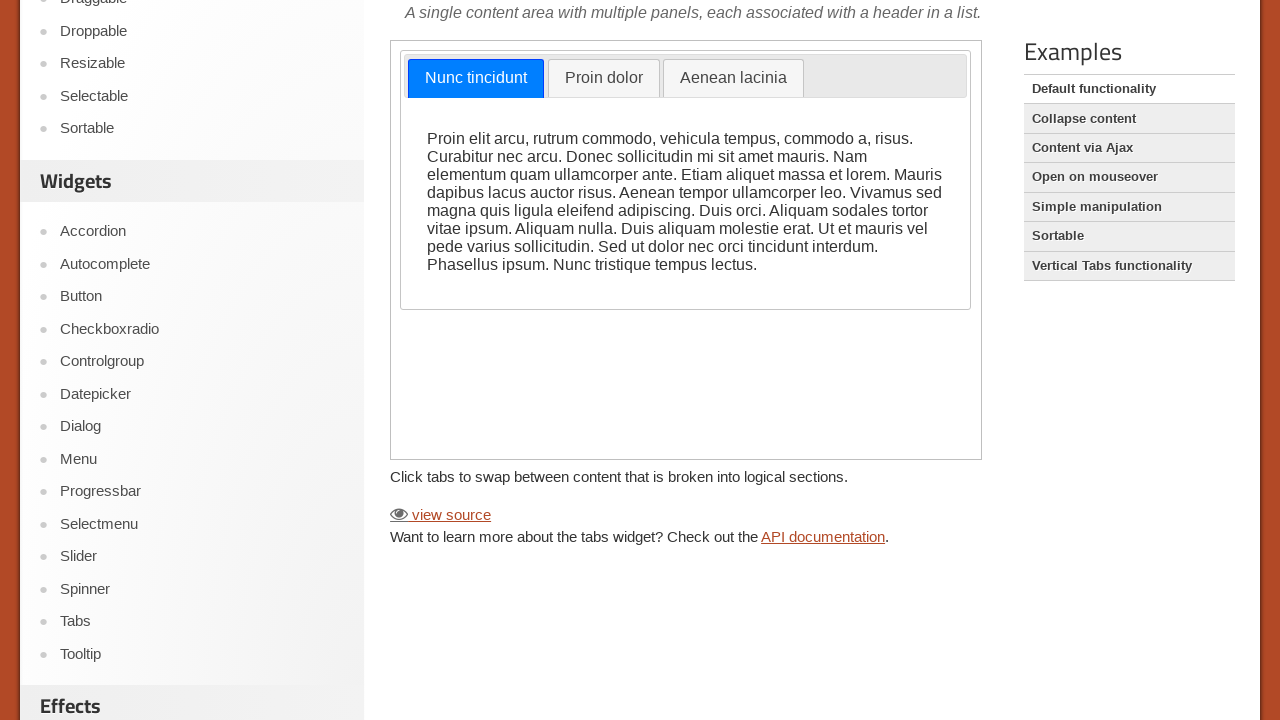

Located Tab 2 (Proin dolor) and waited for it to be ready
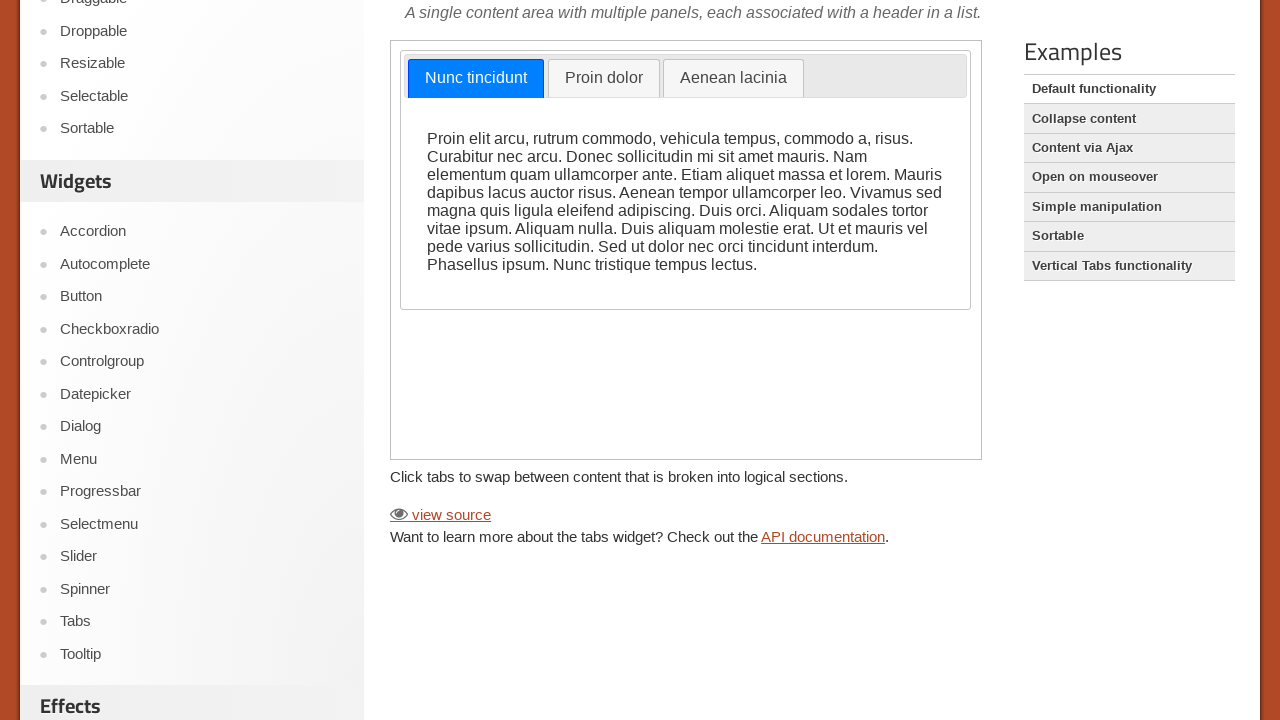

Clicked on Tab 2 to display its content at (604, 79) on iframe >> nth=0 >> internal:control=enter-frame >> text=Proin dolor
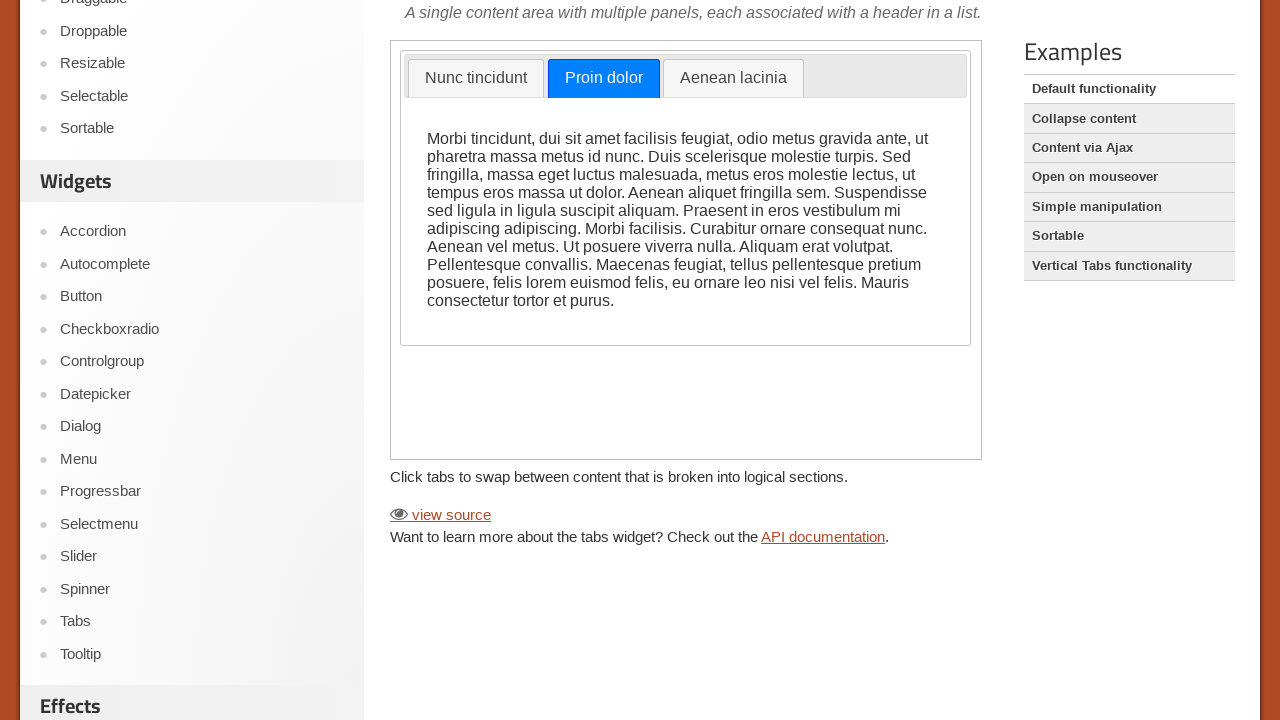

Clicked on Tab 3 (Aenean lacinia) to display its content at (733, 79) on iframe >> nth=0 >> internal:control=enter-frame >> text=Aenean lacinia
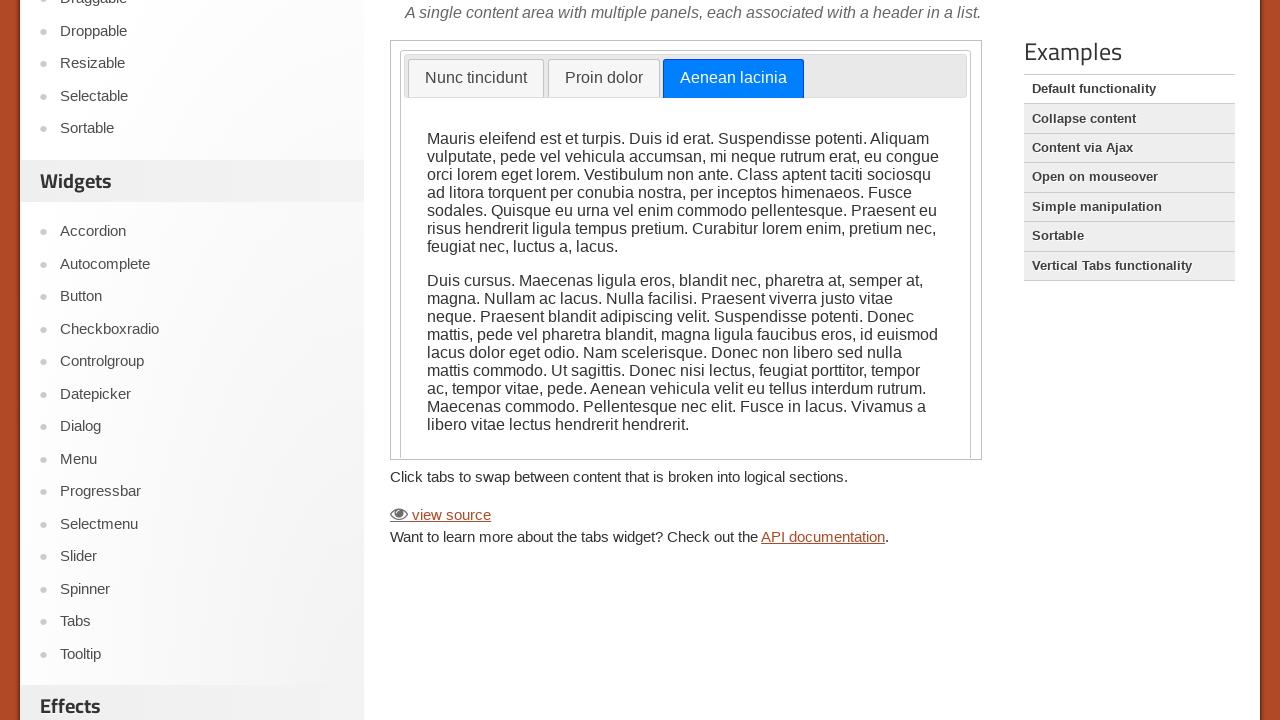

Clicked on Tab 1 (Nunc tincidunt) to display its content at (476, 79) on iframe >> nth=0 >> internal:control=enter-frame >> text=Nunc tincidunt
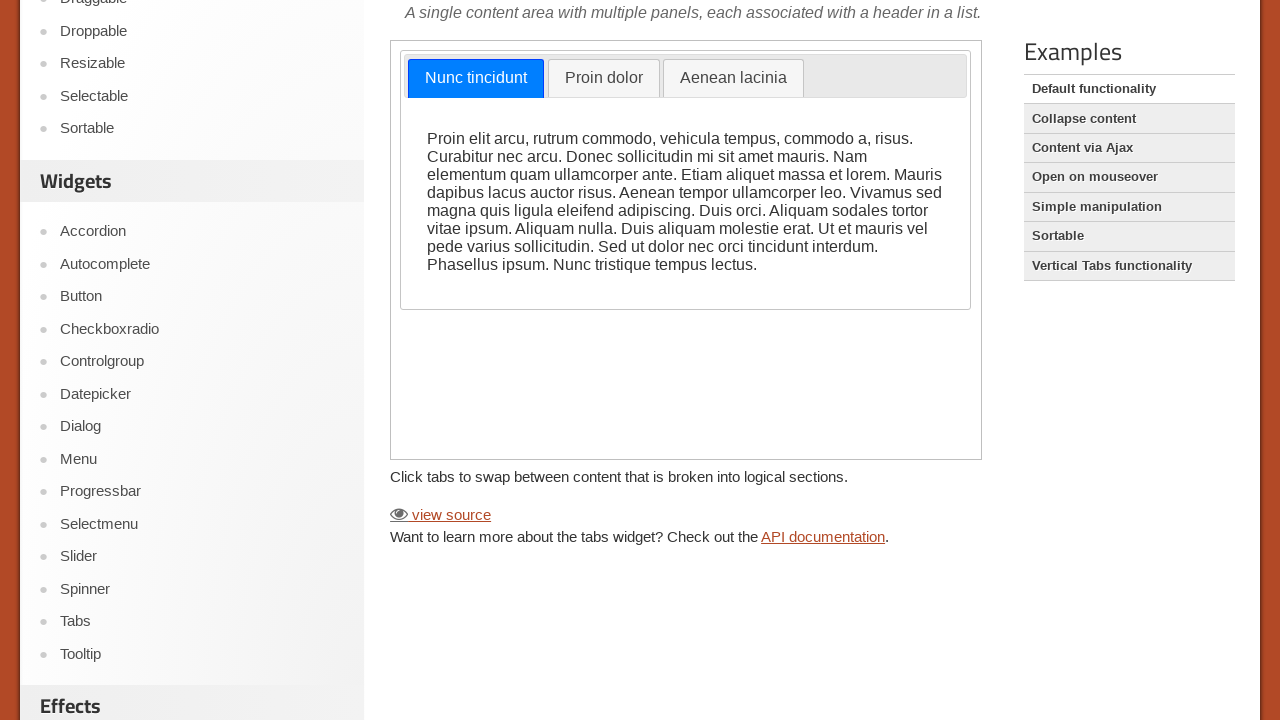

Verified that Tab 1 content is visible
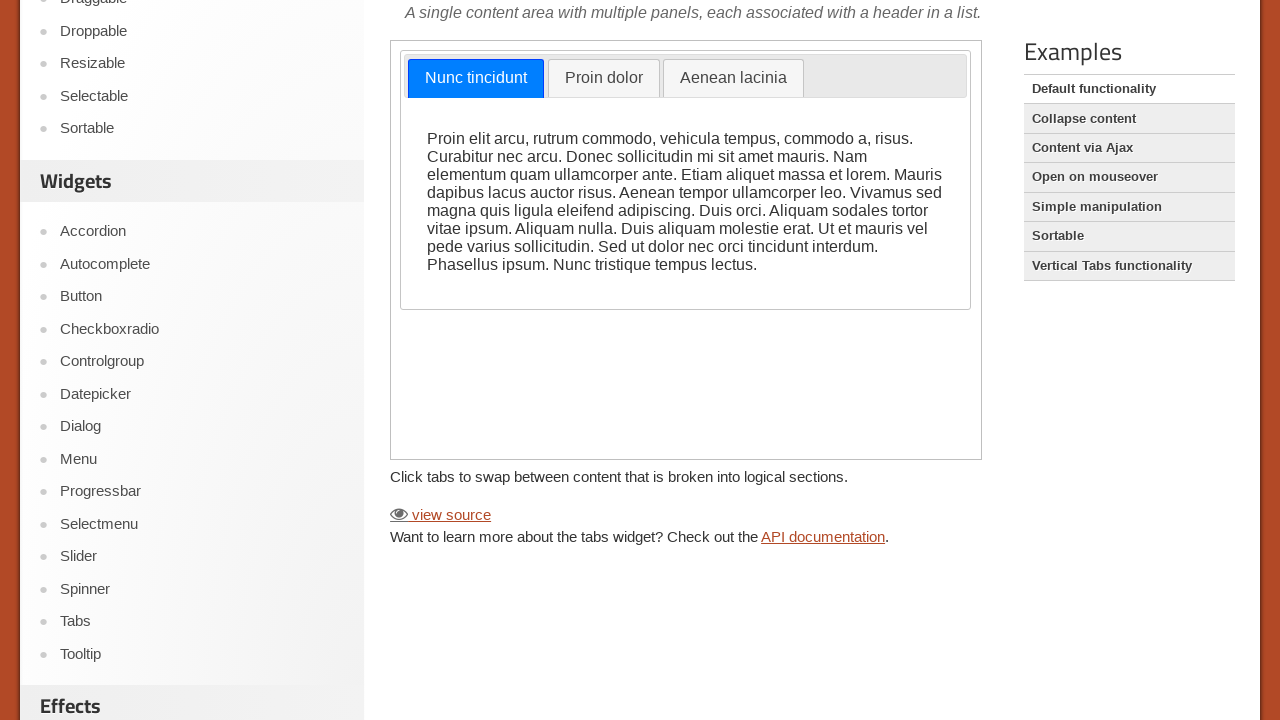

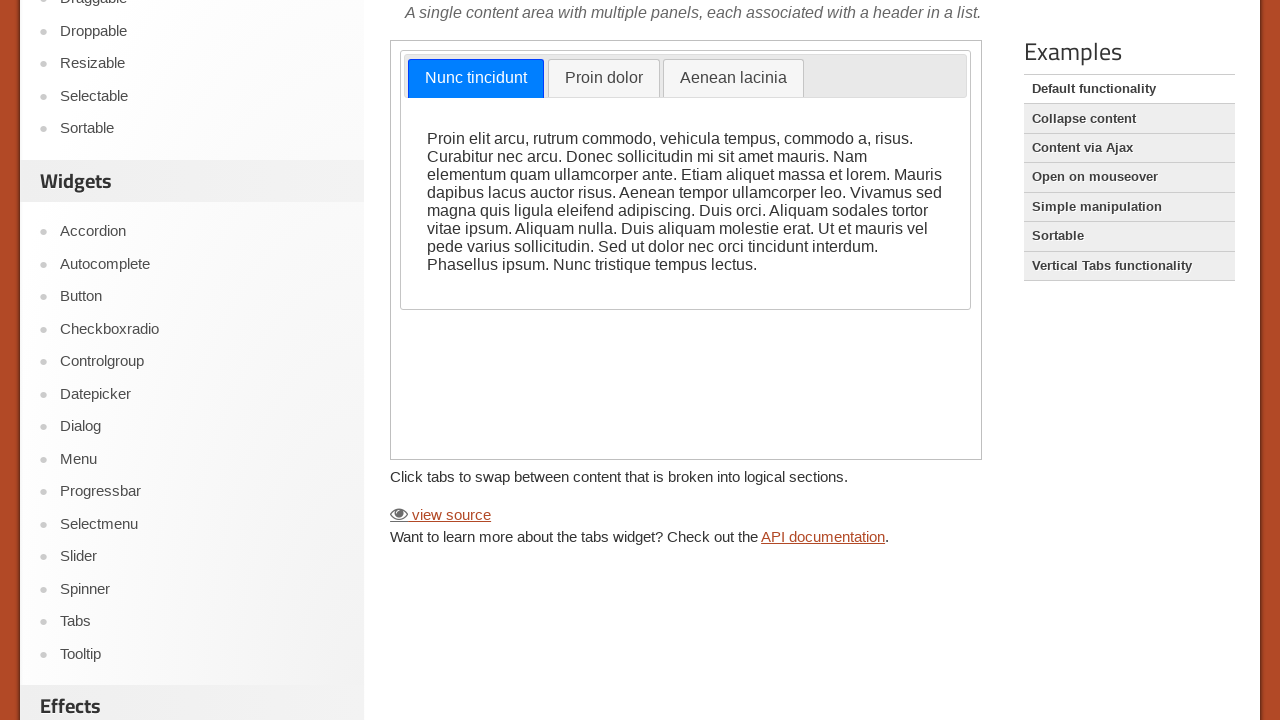